Tests click-and-hold mouse action functionality by clicking and holding an element, then releasing it after a delay

Starting URL: https://demoapps.qspiders.com/ui?scenario=1

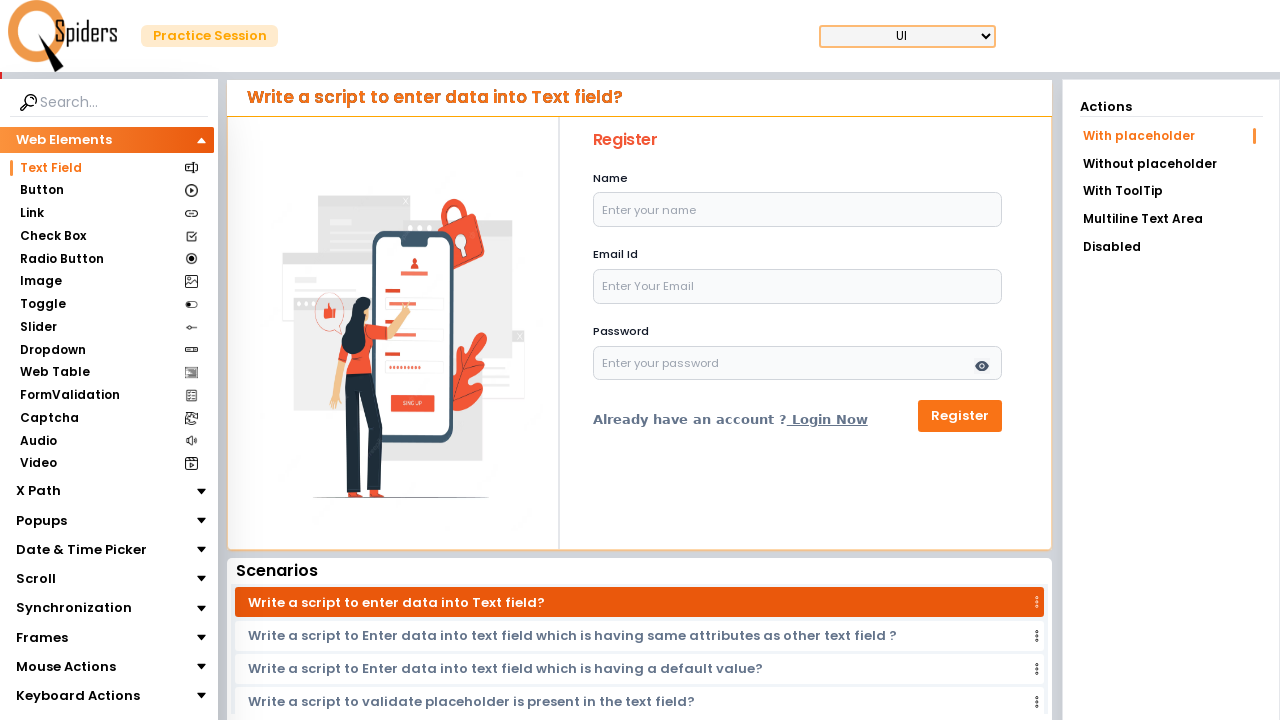

Clicked on Mouse Actions section at (66, 667) on xpath=//section[text()='Mouse Actions']
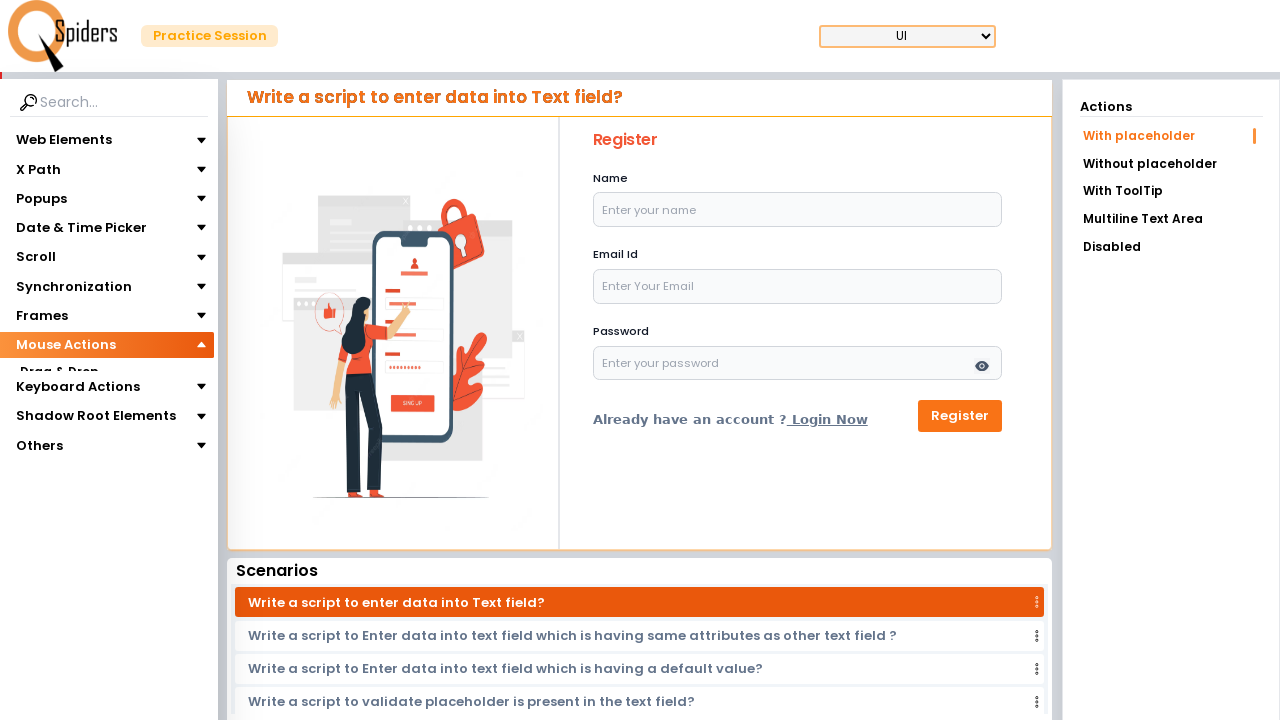

Clicked on Click & Hold subsection at (58, 418) on xpath=//section[text()= 'Click & Hold']
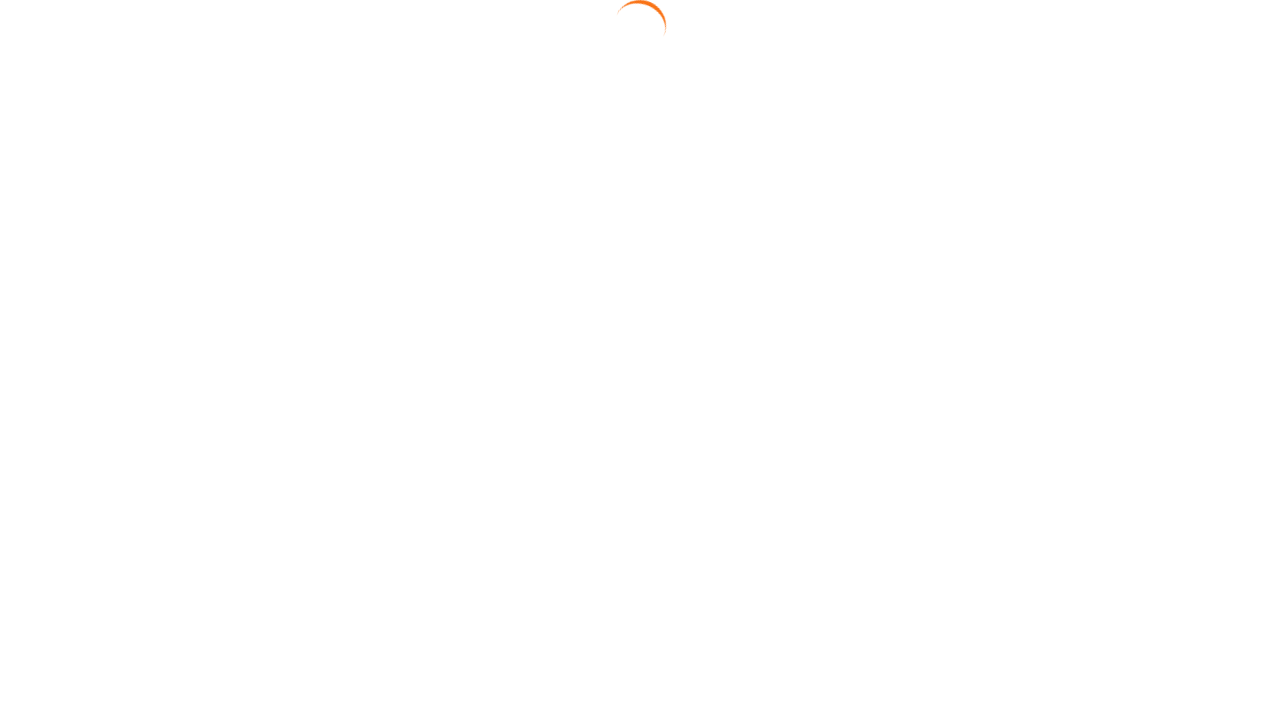

Located circle element
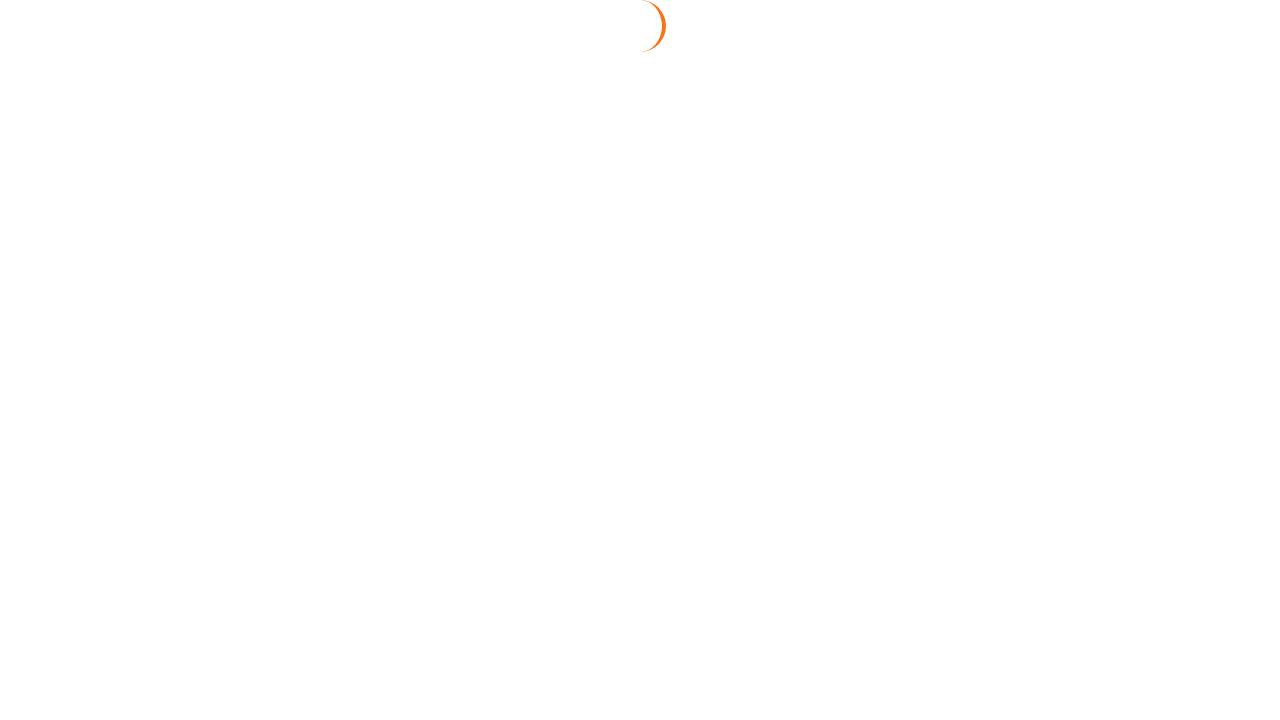

Pressed mouse button down at (58, 418)
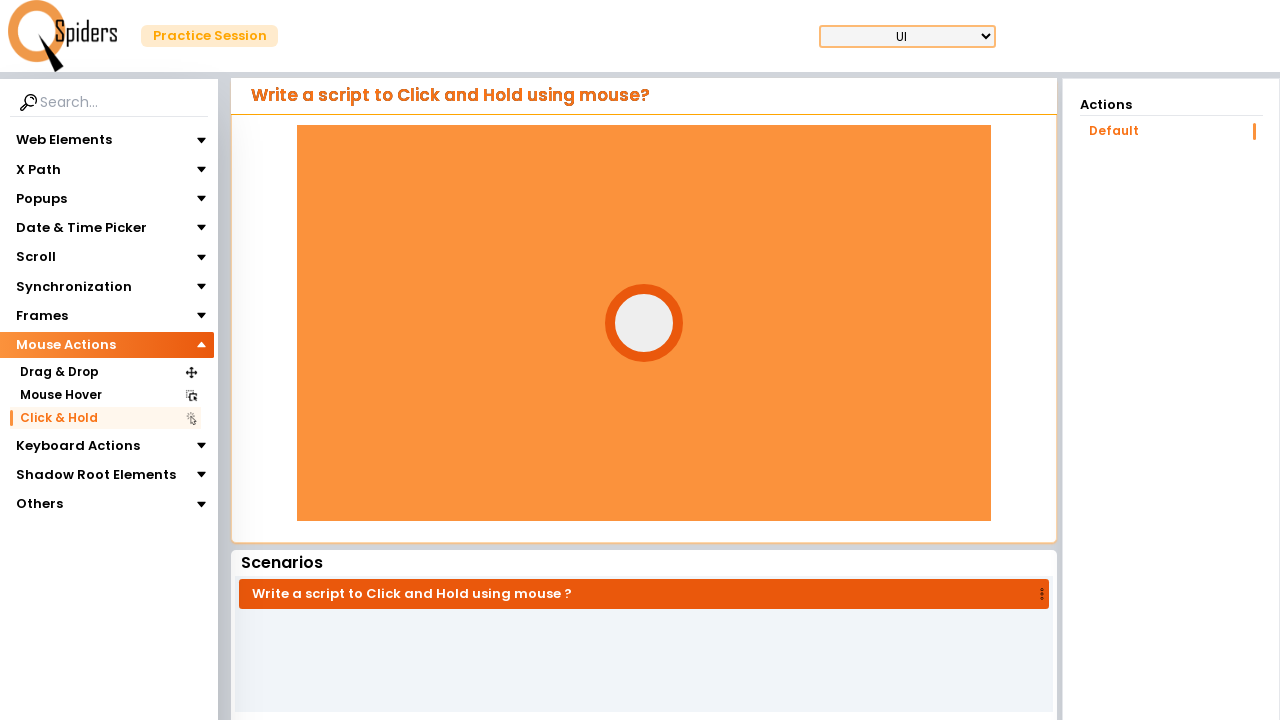

Hovered over circle element at (644, 323) on xpath=//div[@id='circle']
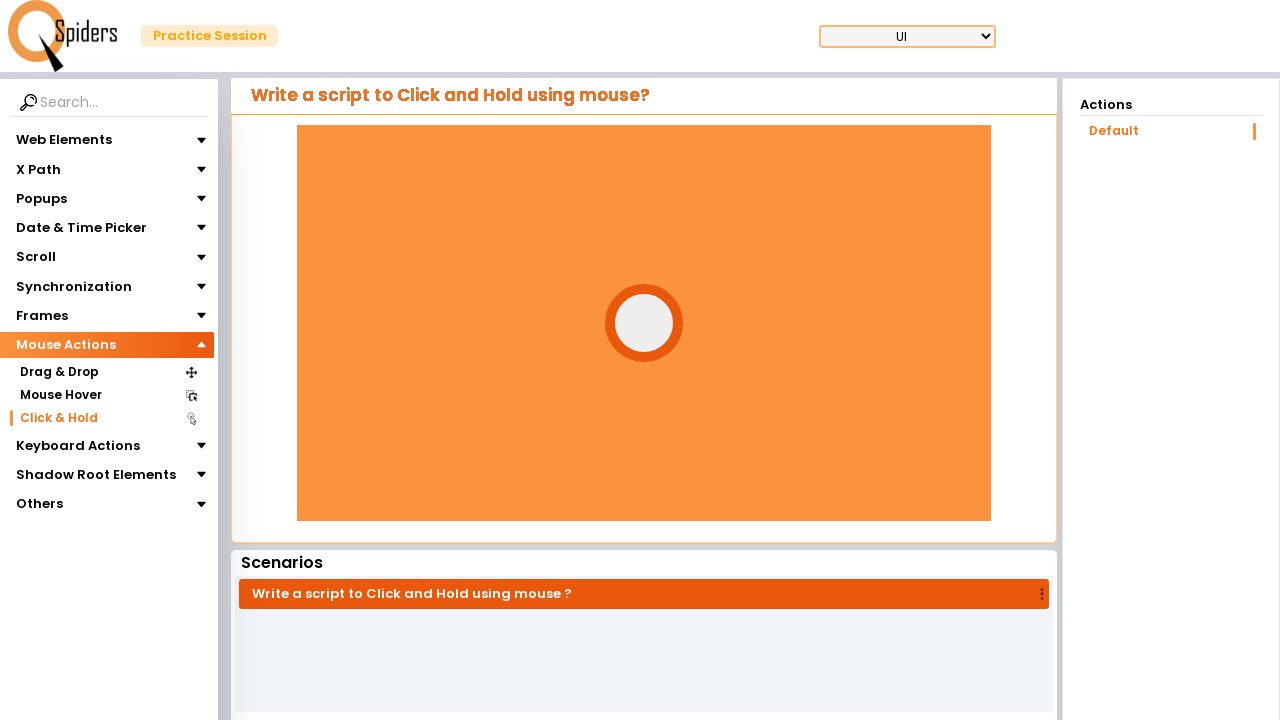

Pressed mouse button down again while hovering at (644, 323)
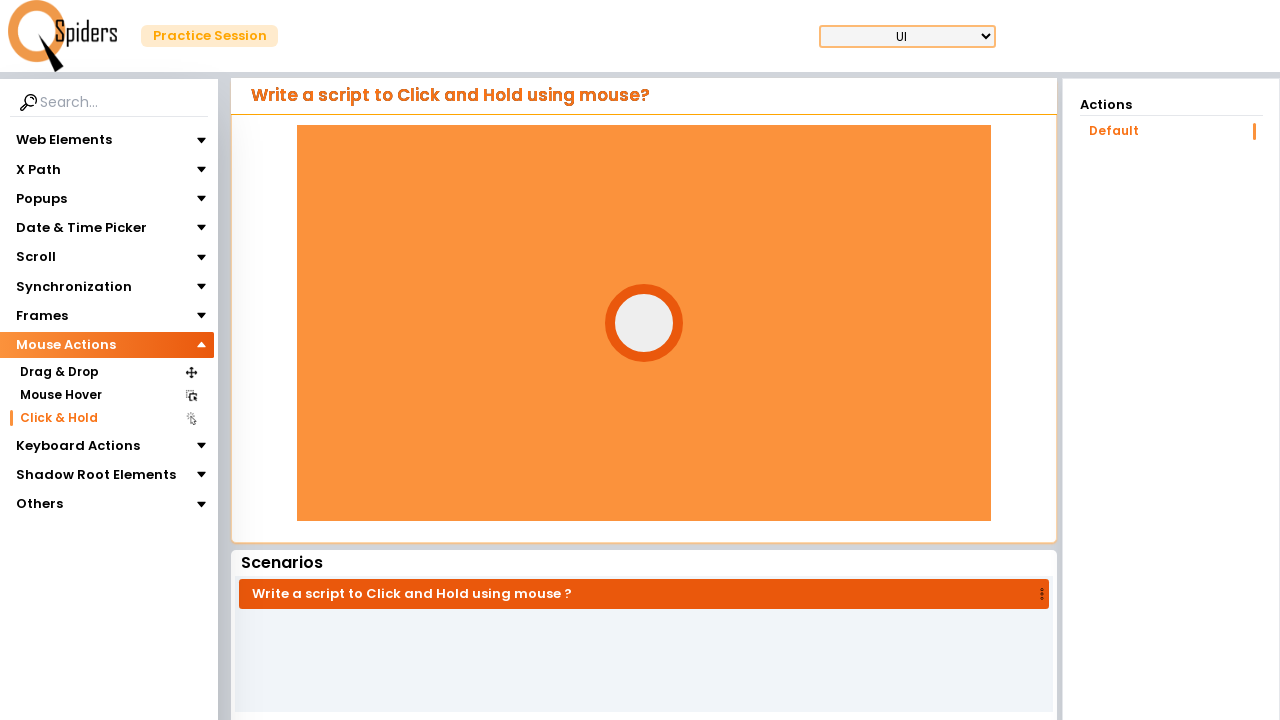

Waited 5 seconds while holding mouse button
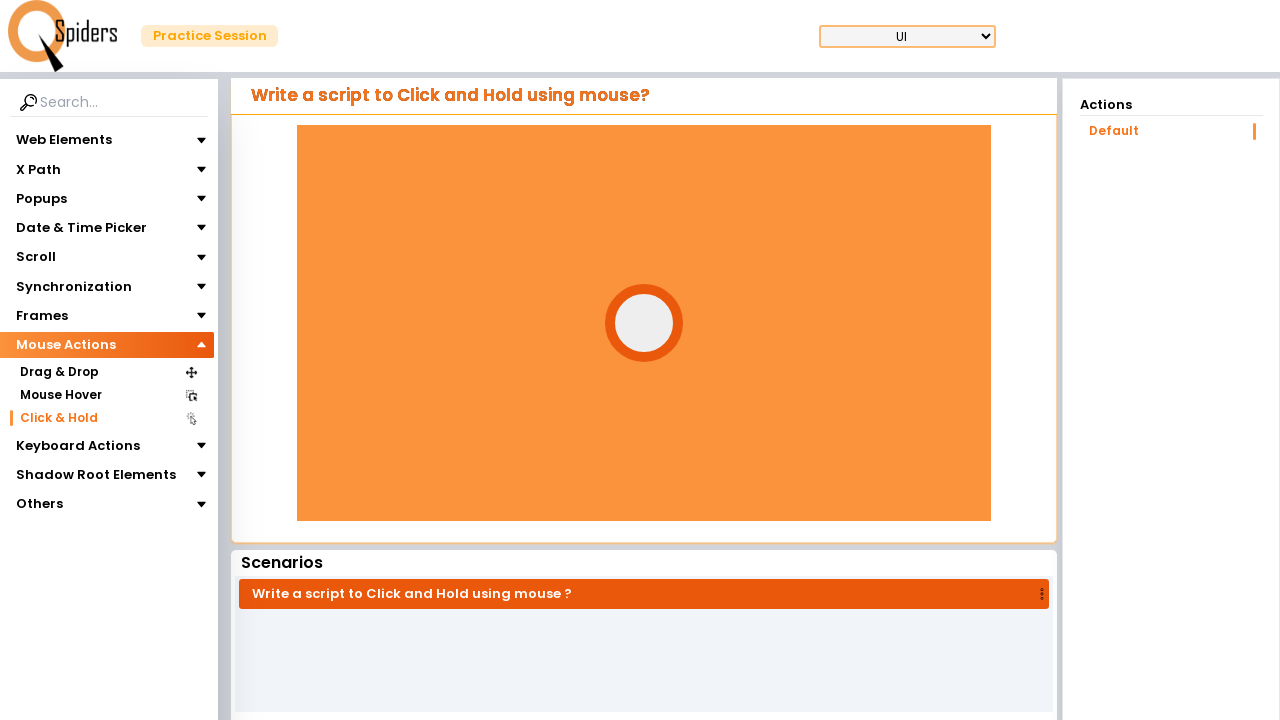

Released mouse button at (644, 323)
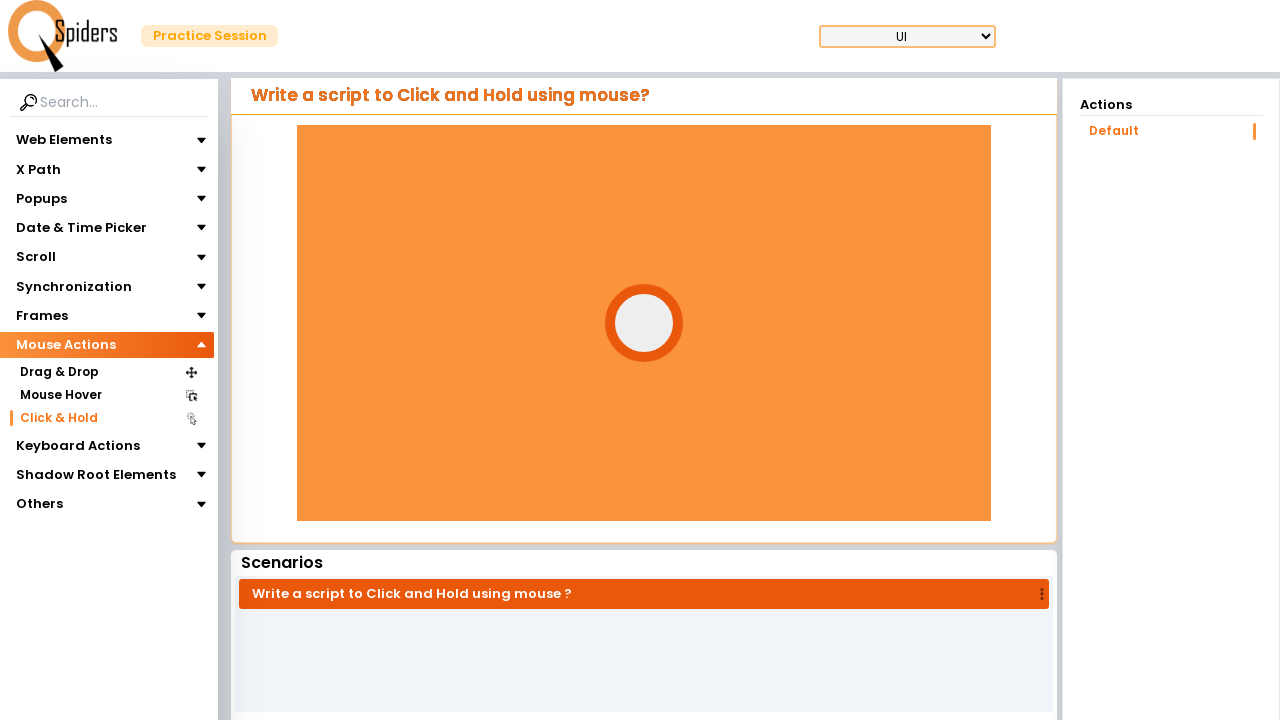

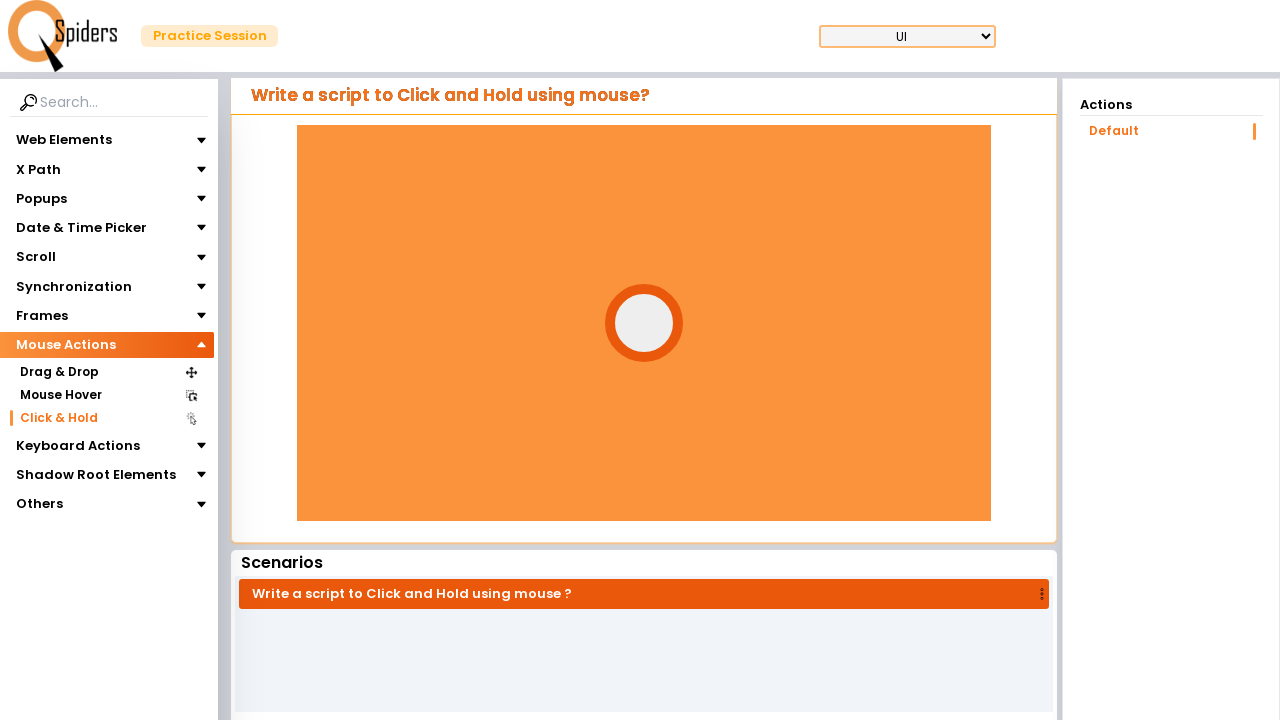